Navigates to a LeetCode problem page and waits for the content to load.

Starting URL: https://leetcode.com/problems/merge-sorted-array/

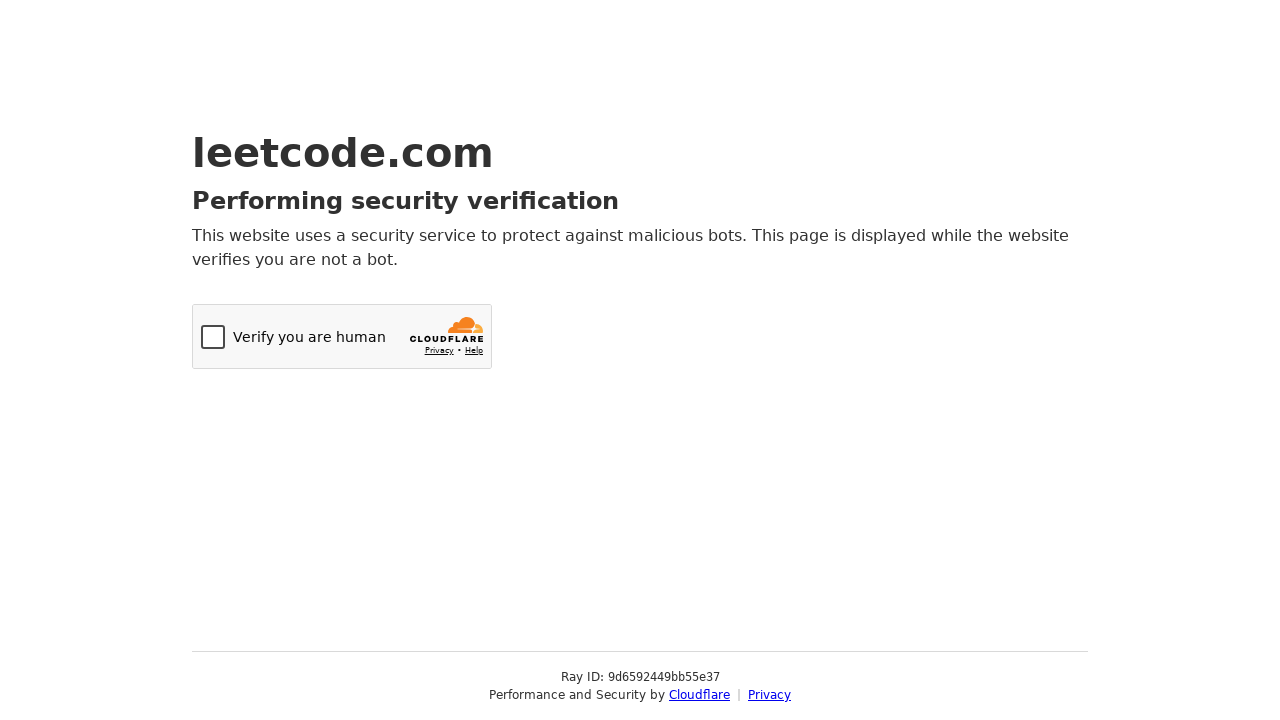

Navigated to LeetCode merge-sorted-array problem page
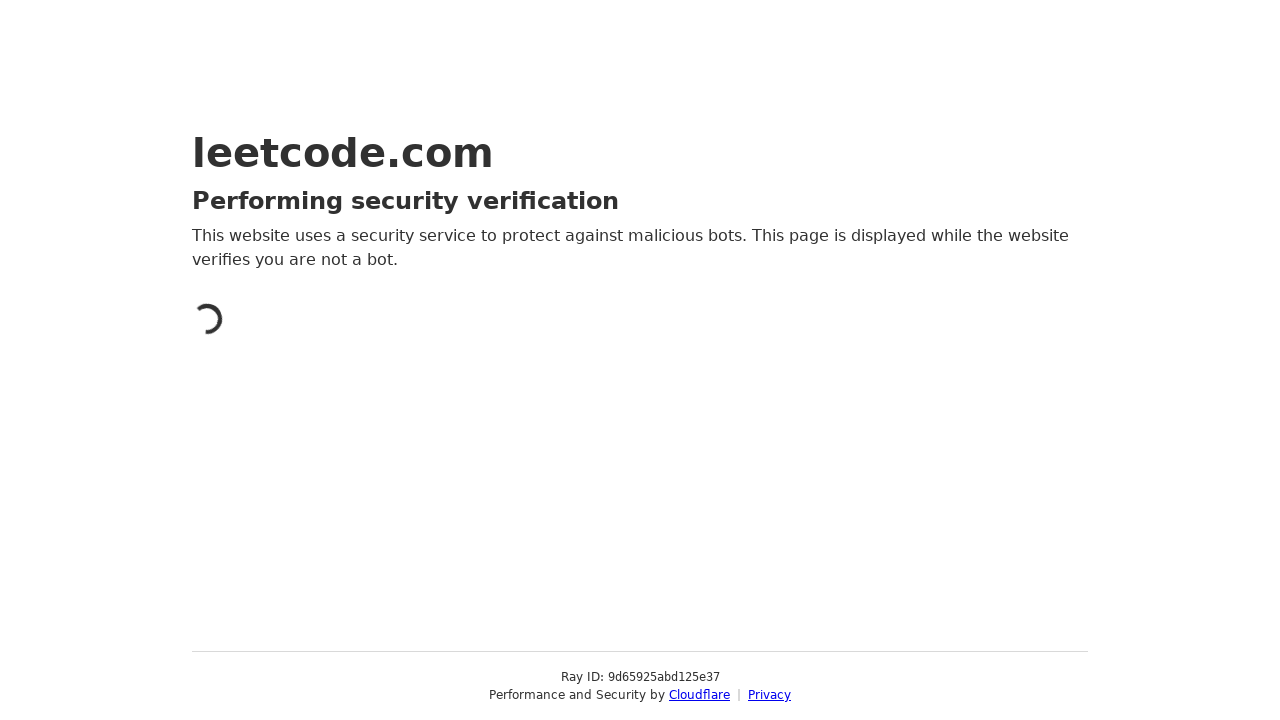

Problem page content loaded (networkidle)
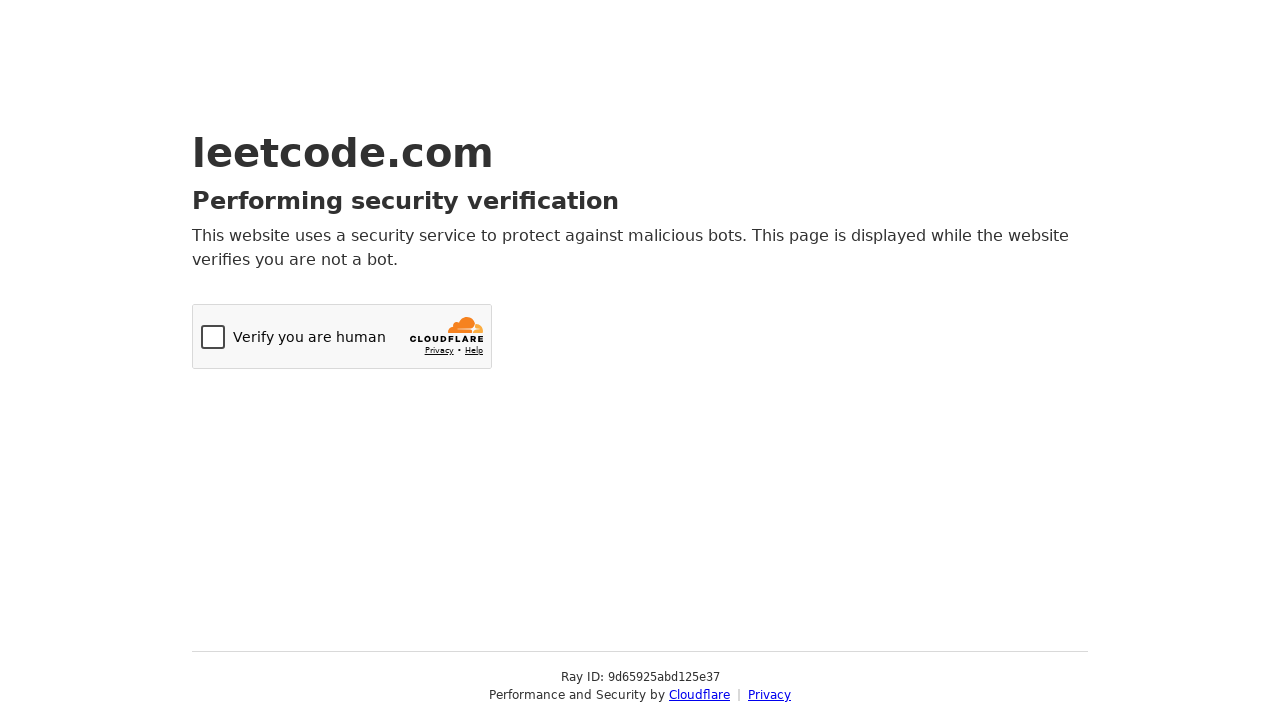

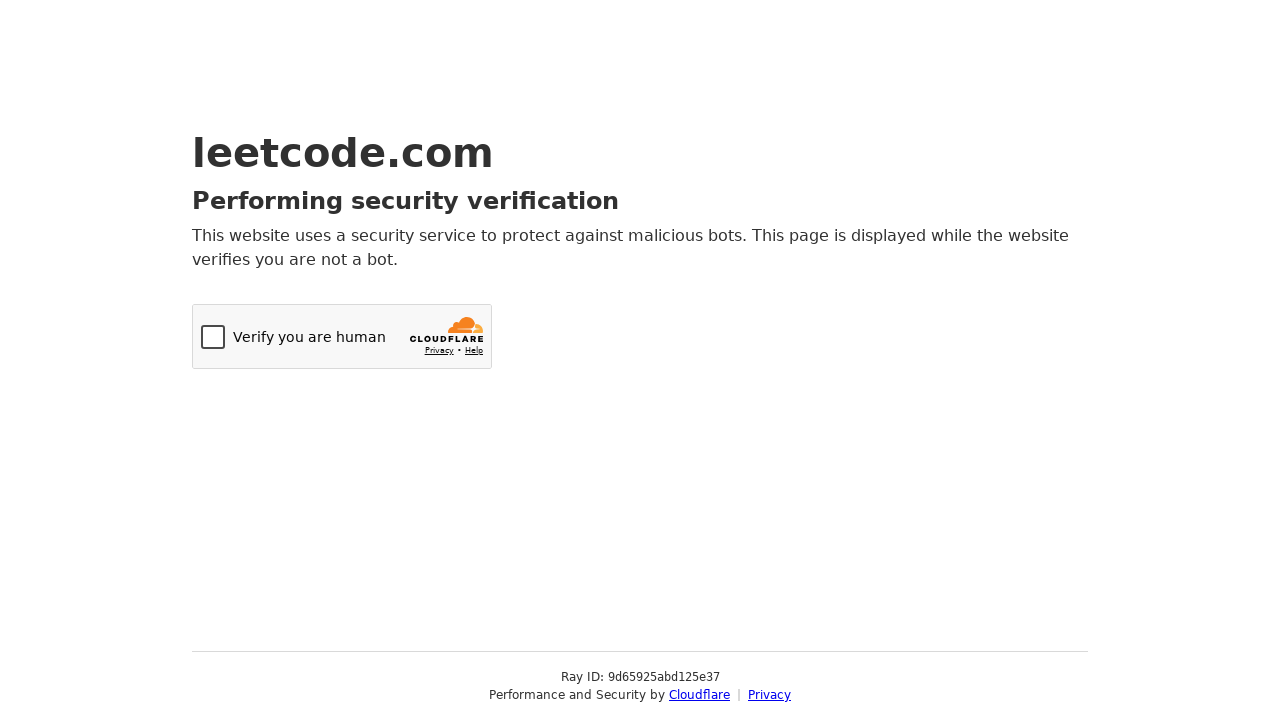